Tests web form submission by filling text input, password, and textarea fields, then submitting the form and verifying success message

Starting URL: https://www.selenium.dev/selenium/web/web-form.html

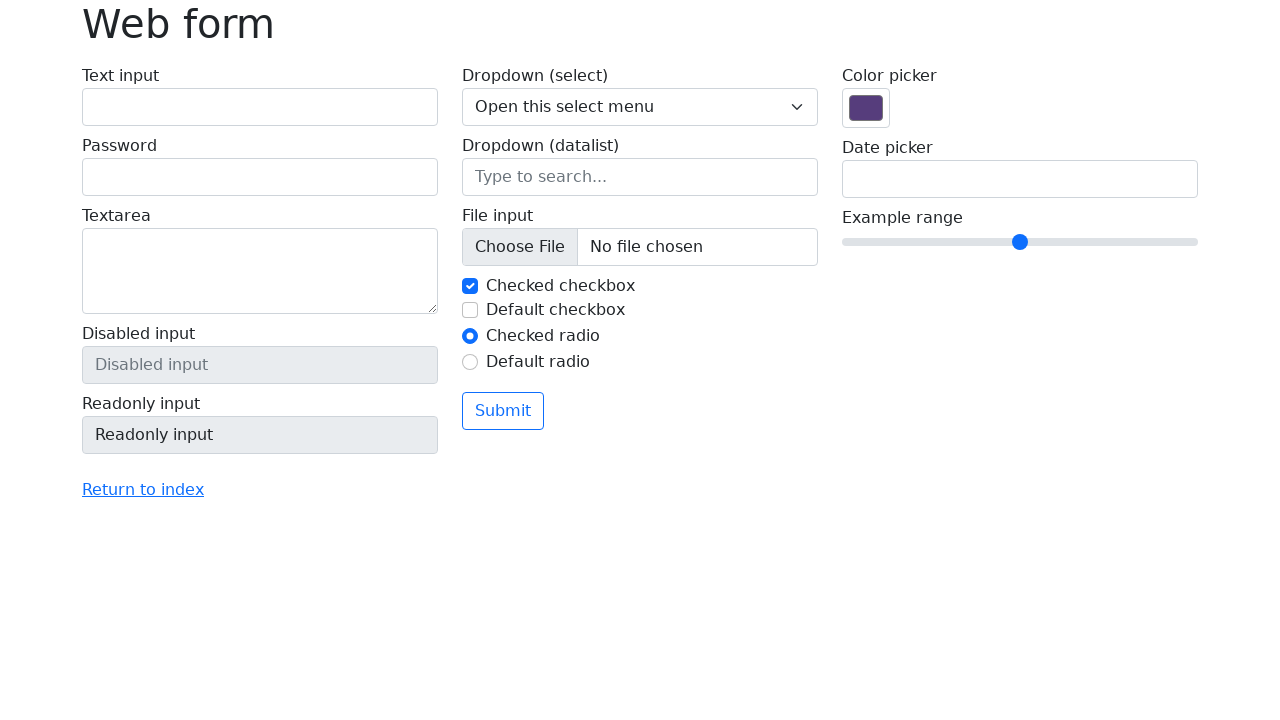

Clicked text input field at (260, 107) on internal:role=textbox[name="Text input"i]
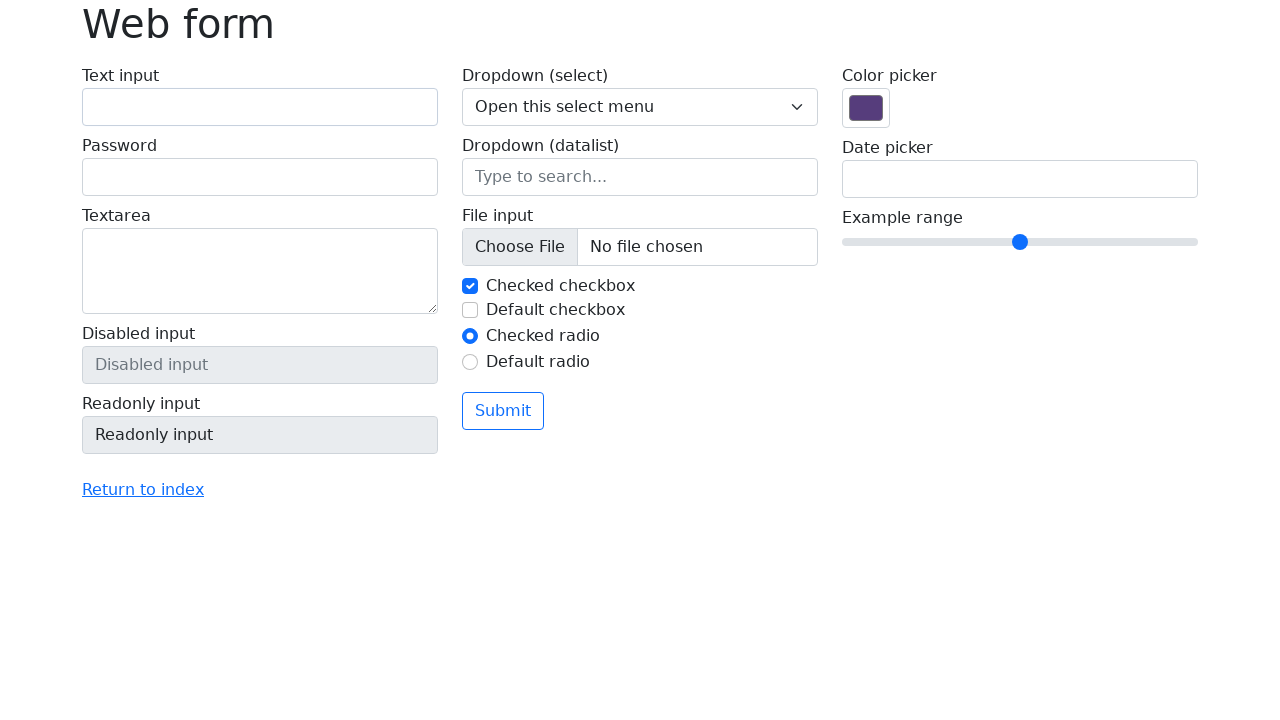

Filled text input field with 'test' on internal:role=textbox[name="Text input"i]
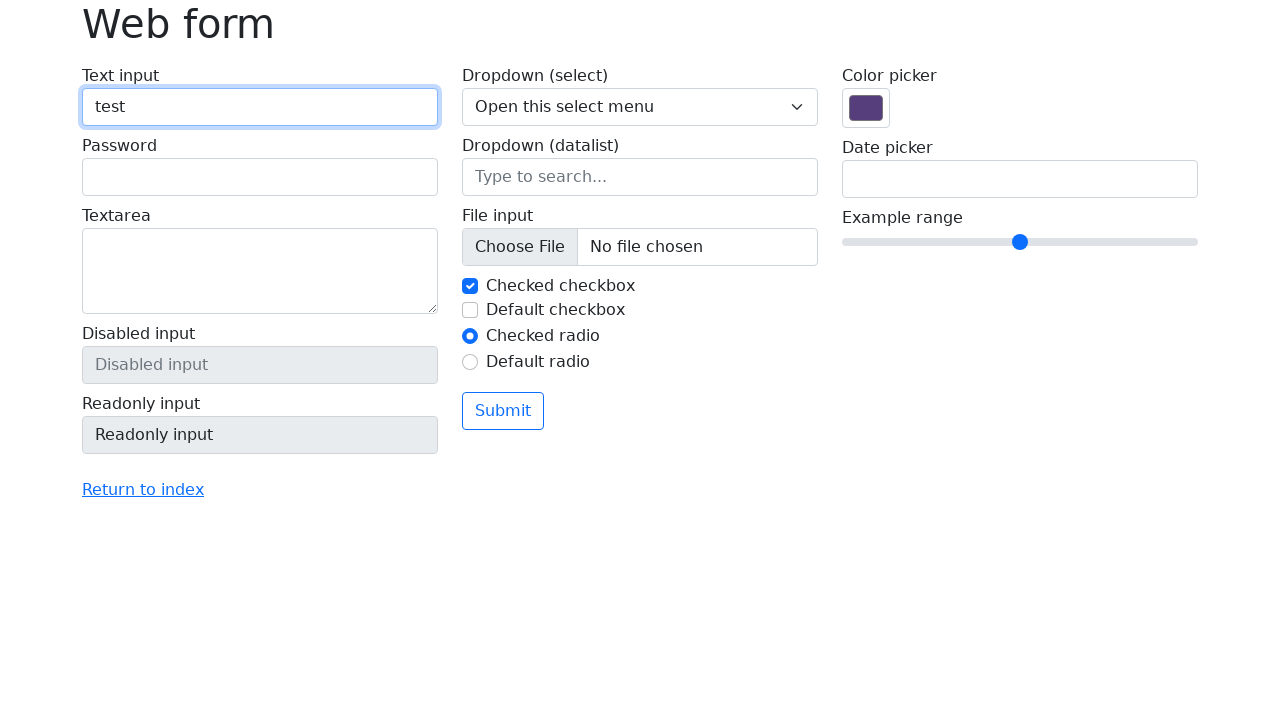

Clicked password field at (260, 177) on internal:role=textbox[name="Password"i]
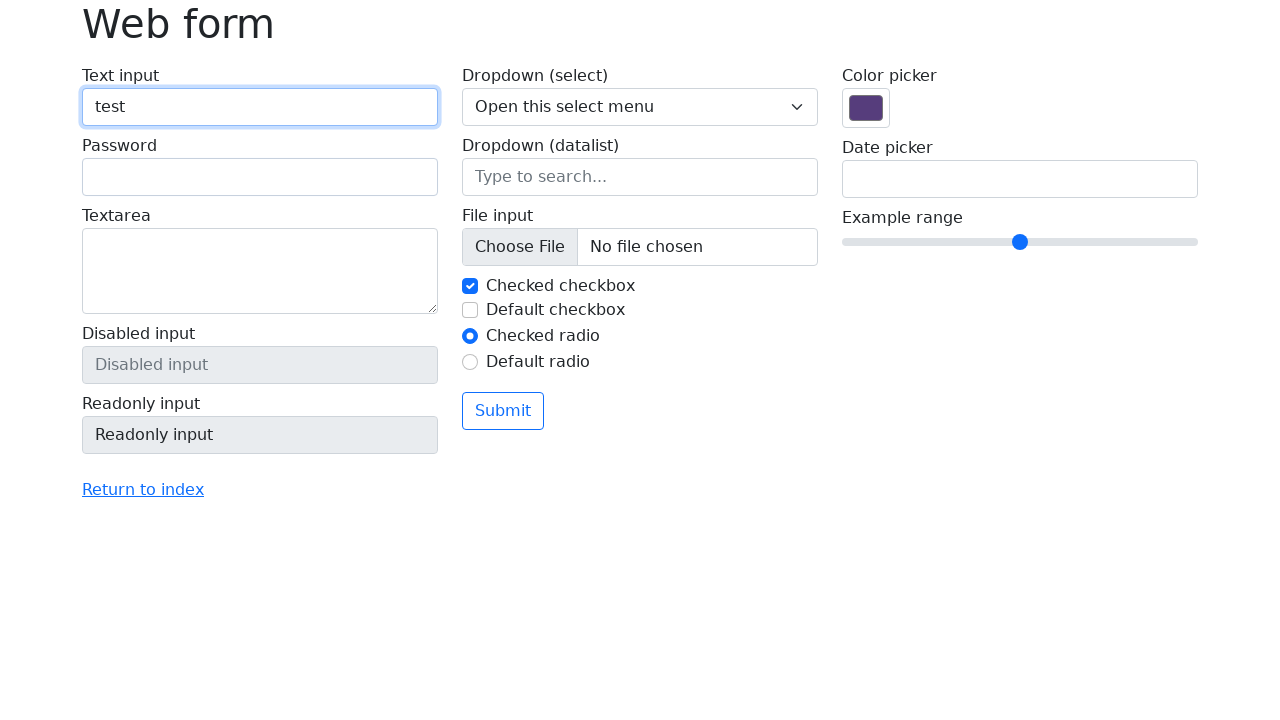

Filled password field with secure password on internal:role=textbox[name="Password"i]
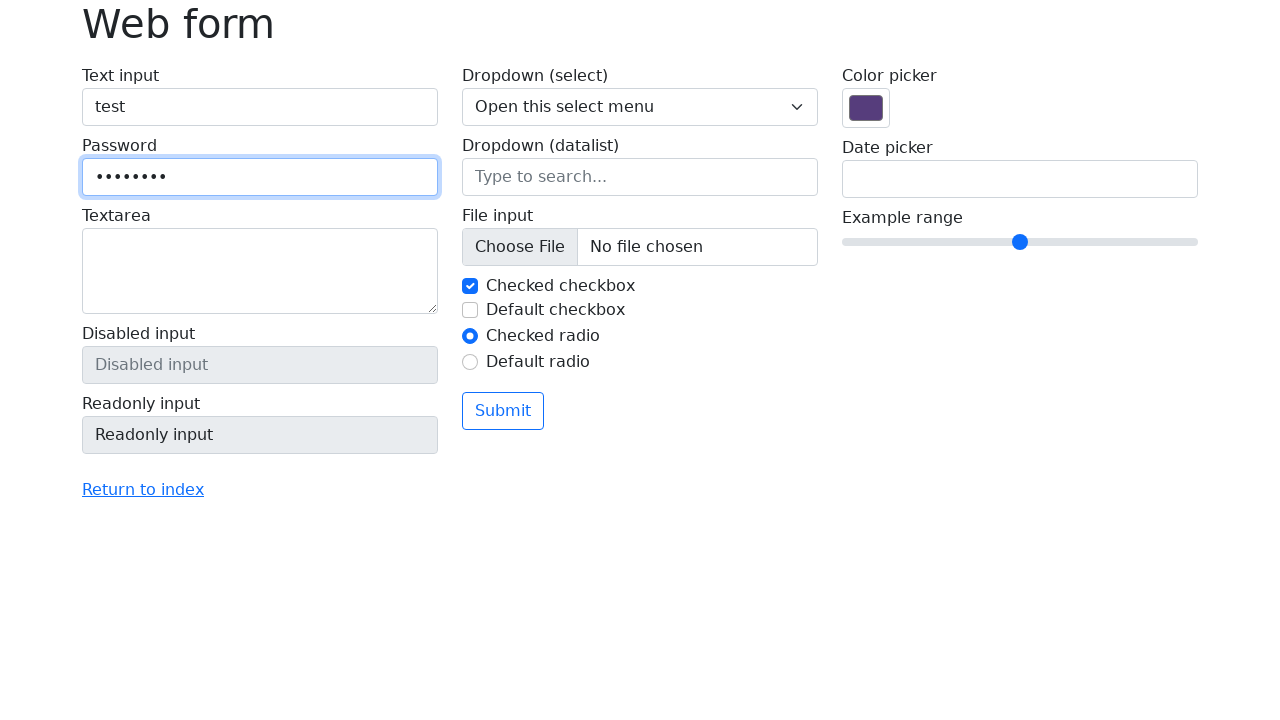

Clicked textarea field at (260, 271) on internal:role=textbox[name="Textarea"i]
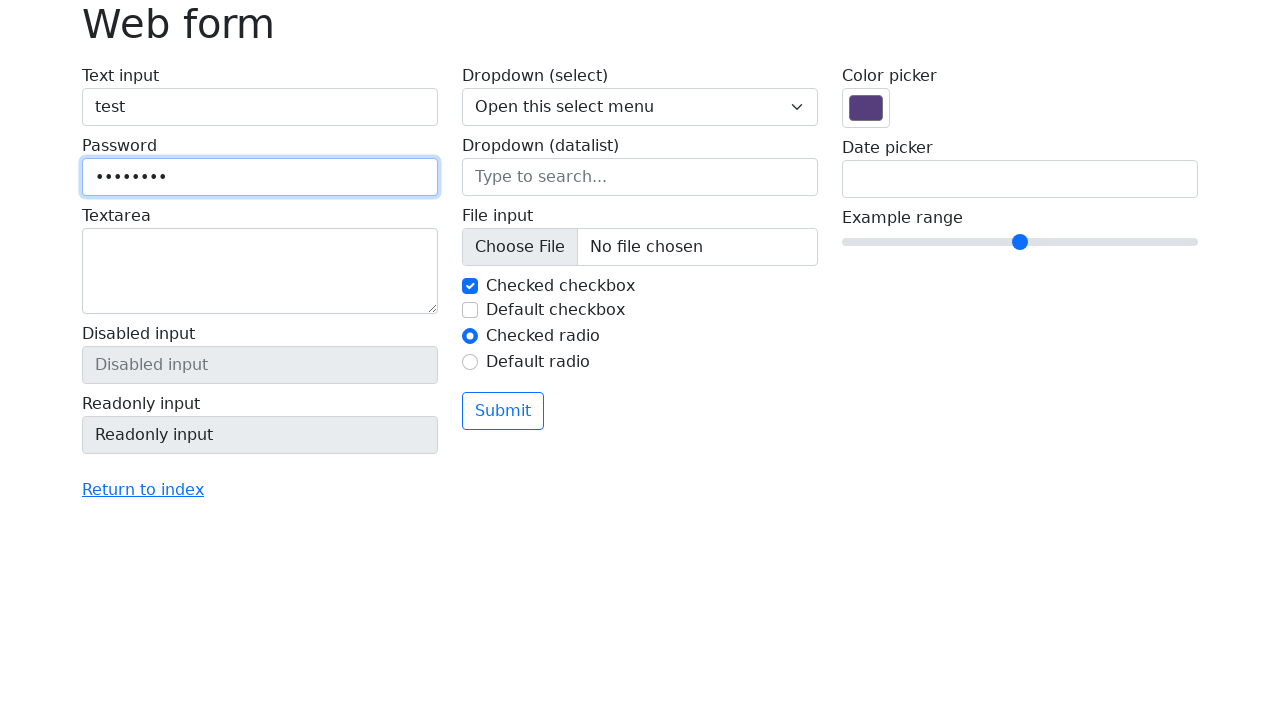

Filled textarea field with 'terster' on internal:role=textbox[name="Textarea"i]
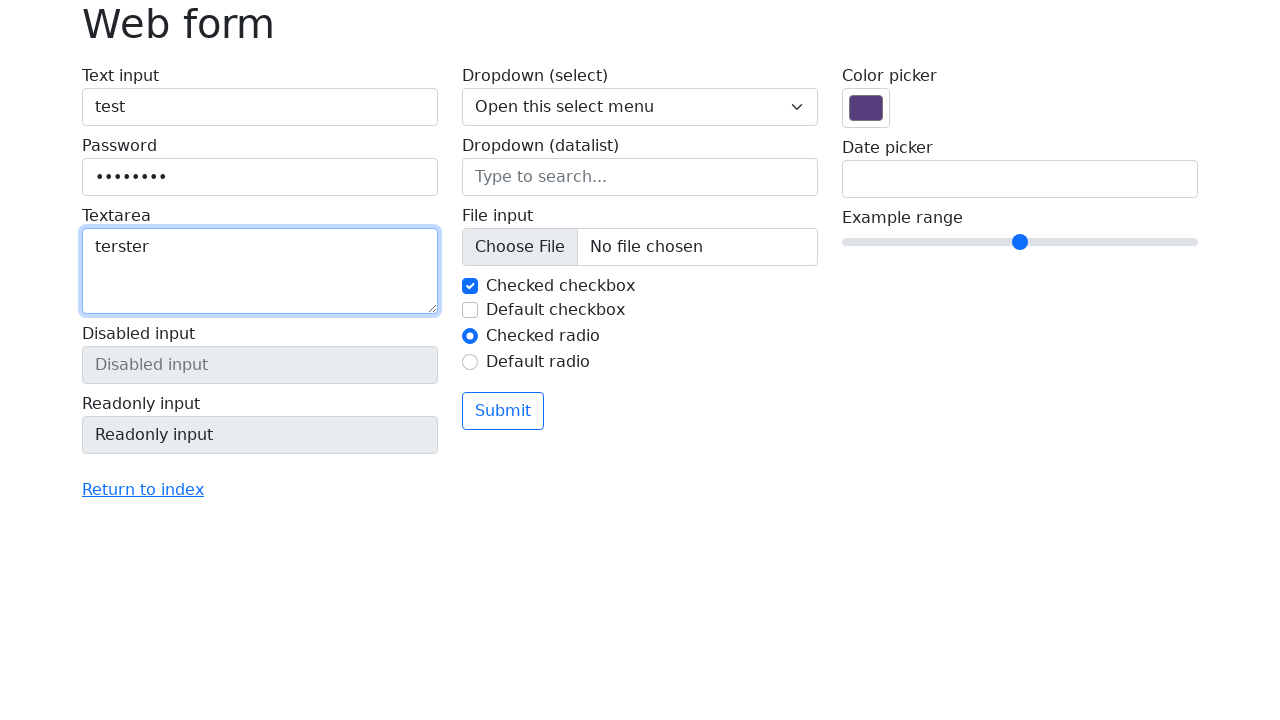

Clicked Submit button to submit form at (503, 411) on internal:role=button[name="Submit"i]
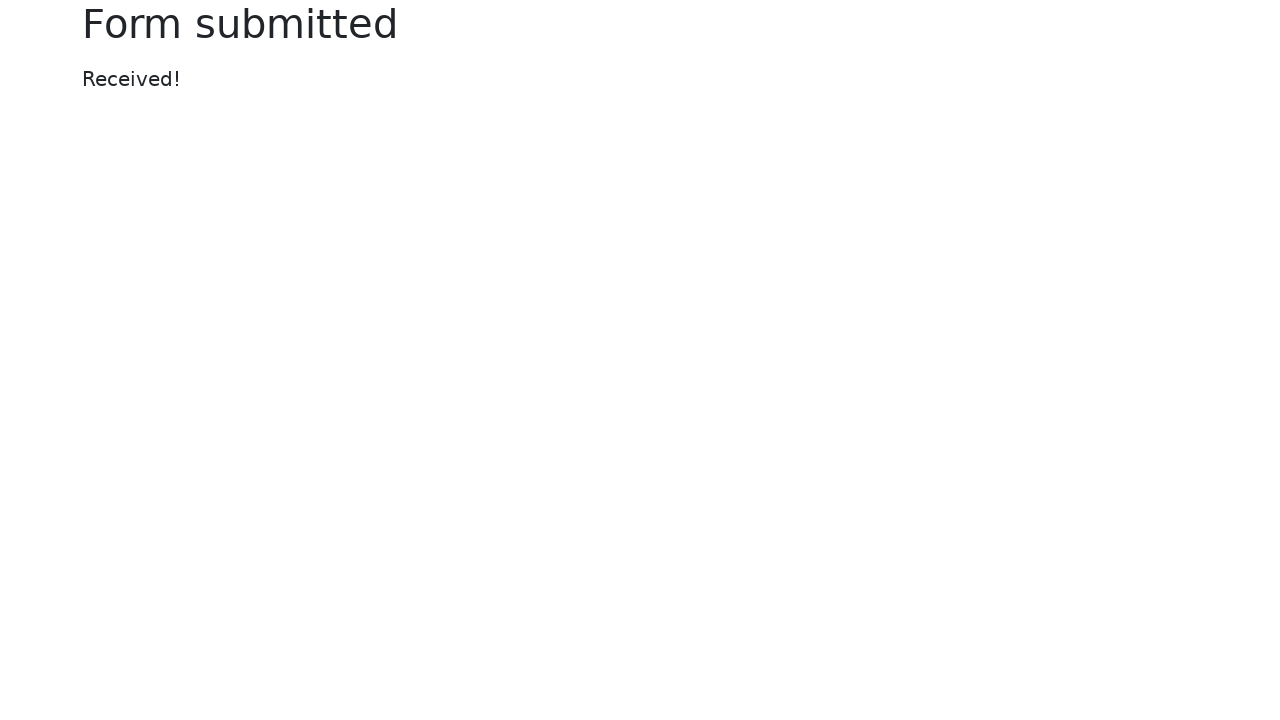

Success message 'Received!' appeared and is visible
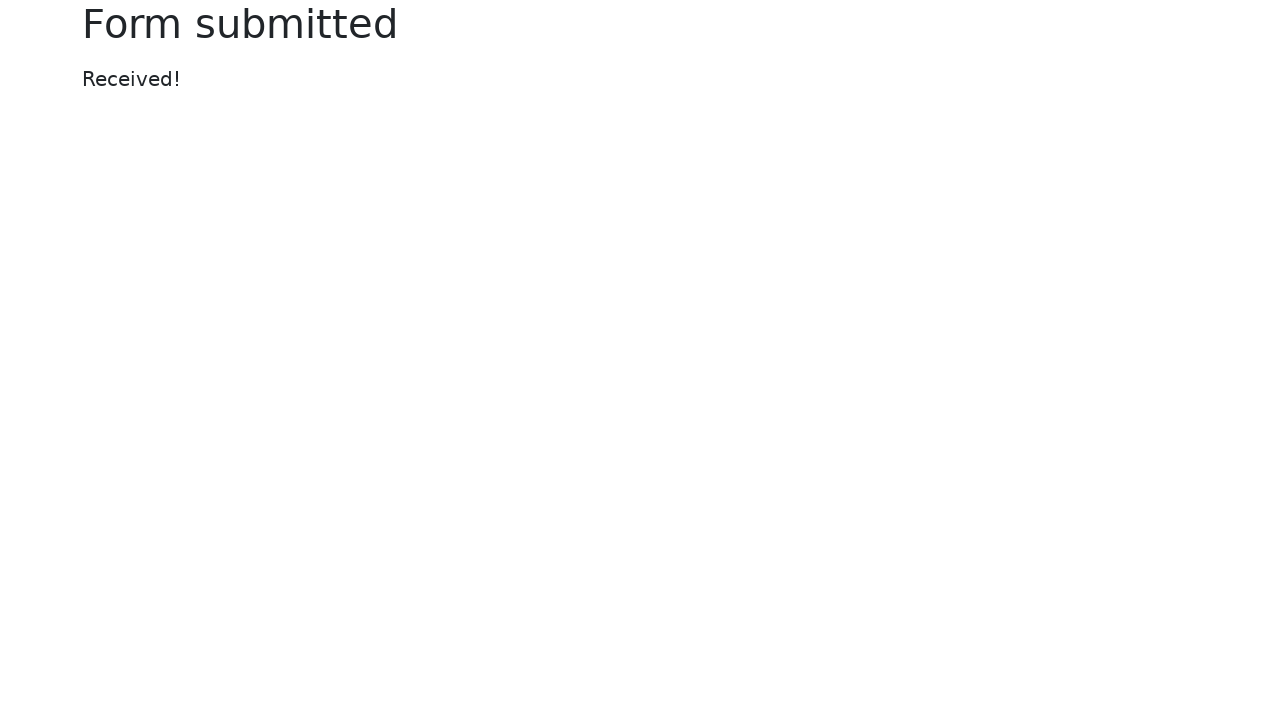

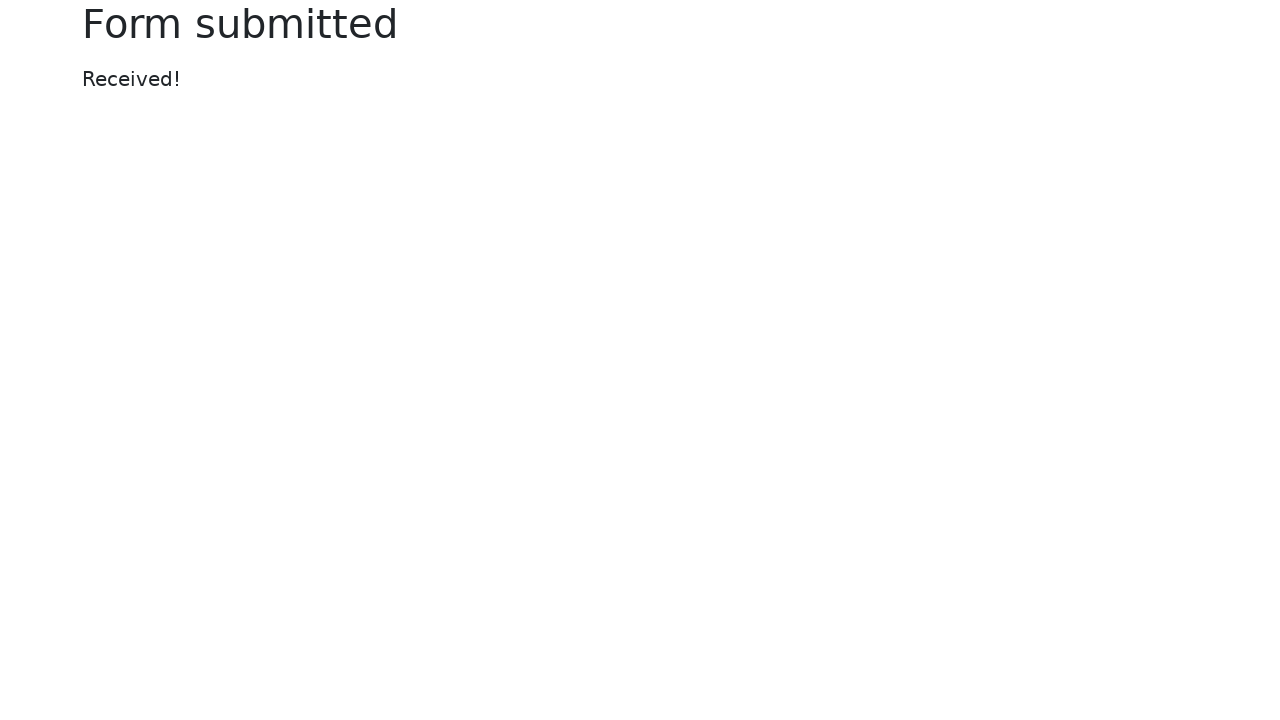